Tests window/tab handling by clicking a link that opens a new tab, switching to the new tab, and verifying its title is "New Window"

Starting URL: https://the-internet.herokuapp.com/windows

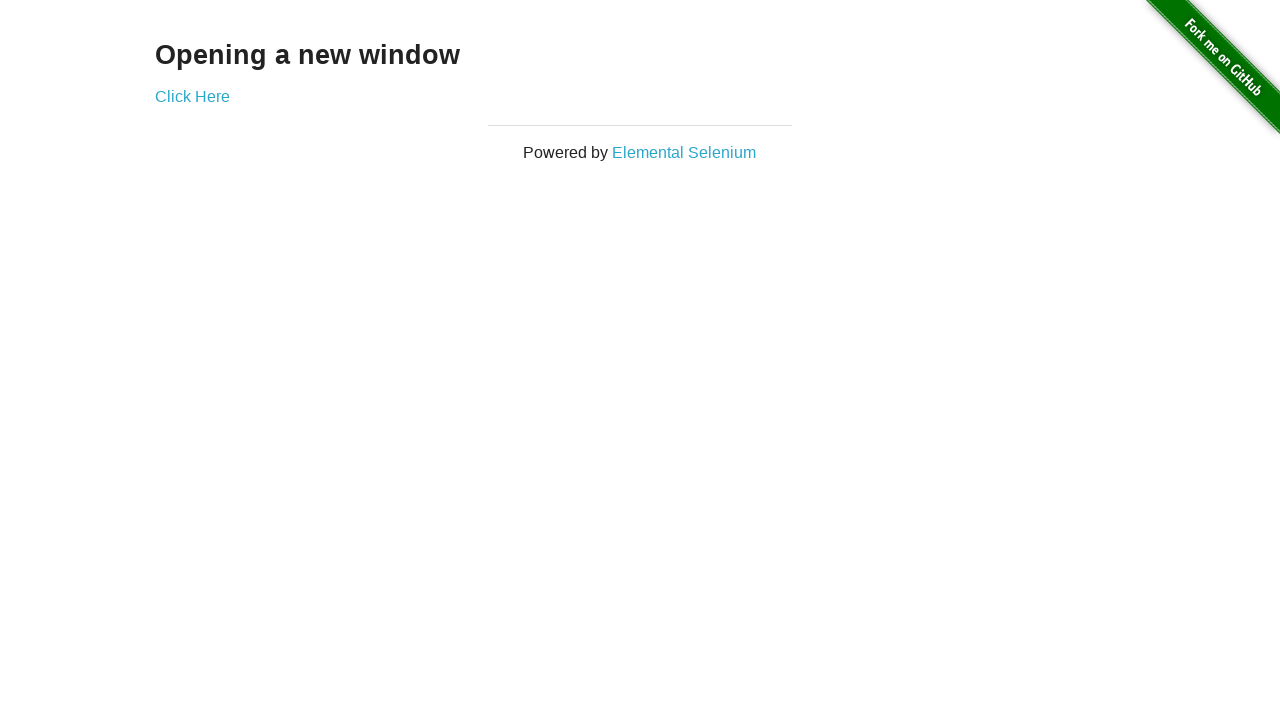

Navigated to the windows test page
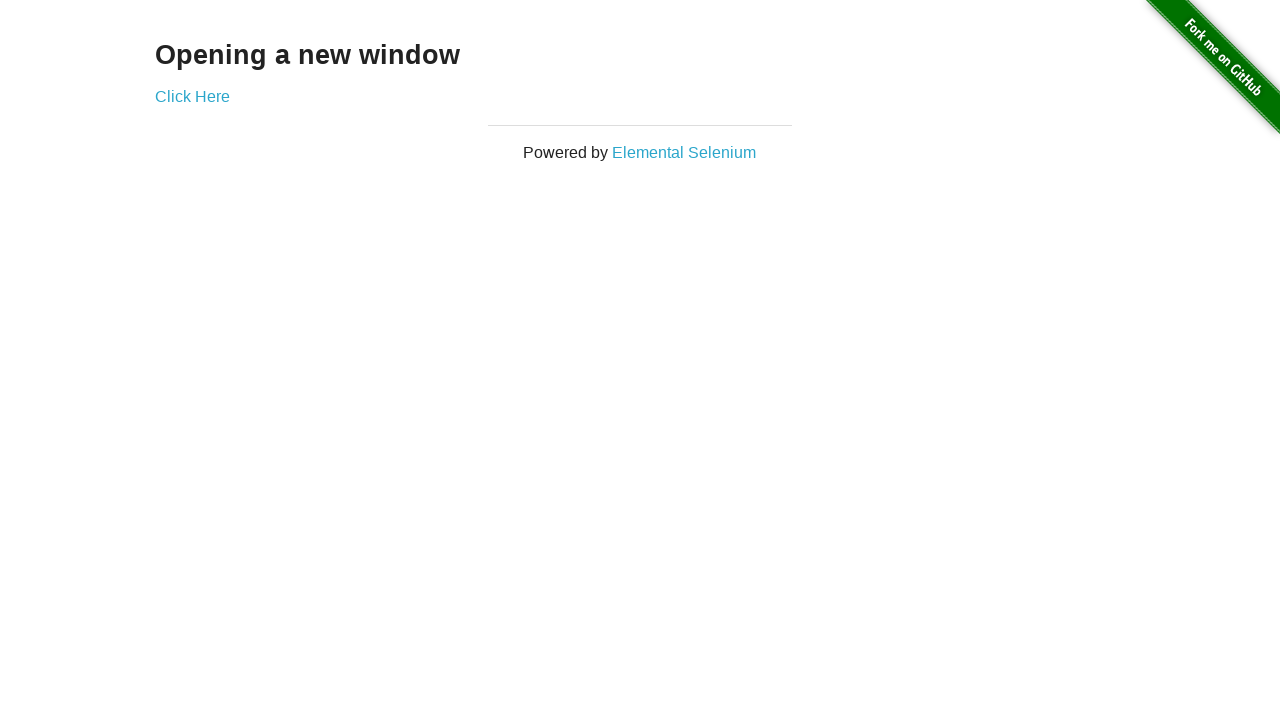

Clicked 'Click Here' link to open new tab at (192, 96) on text=Click Here
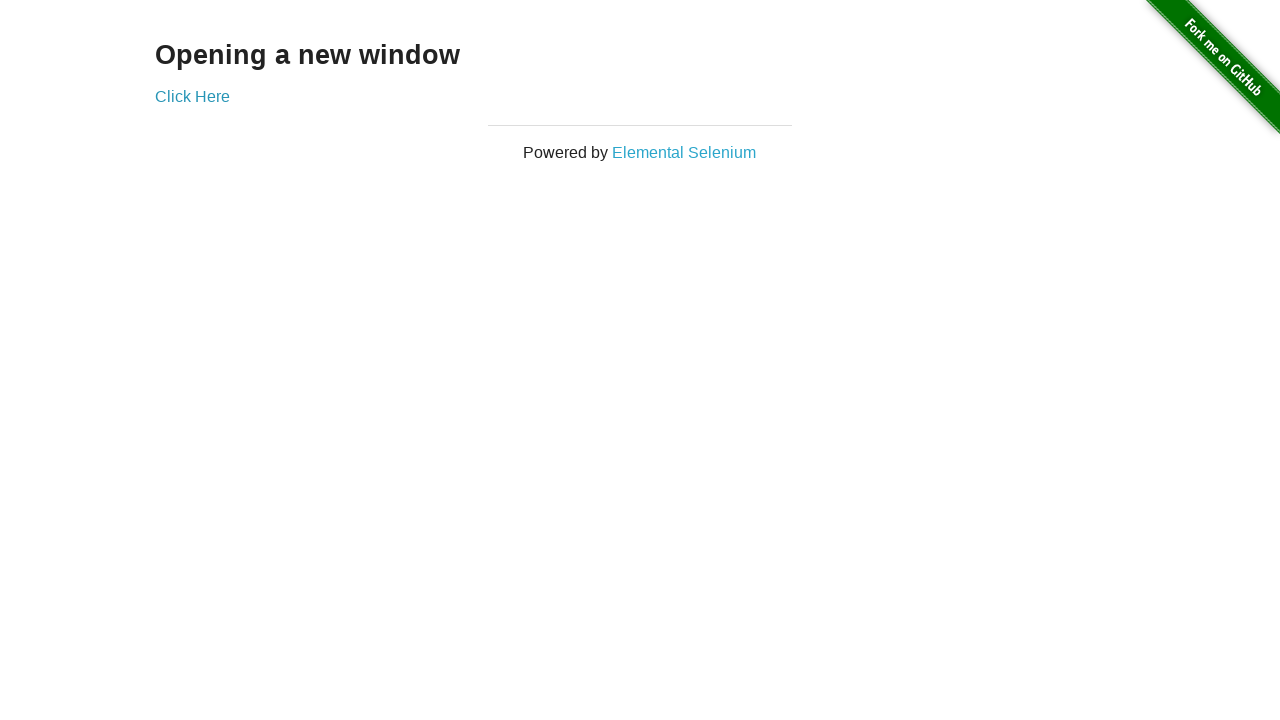

Captured new tab/window reference
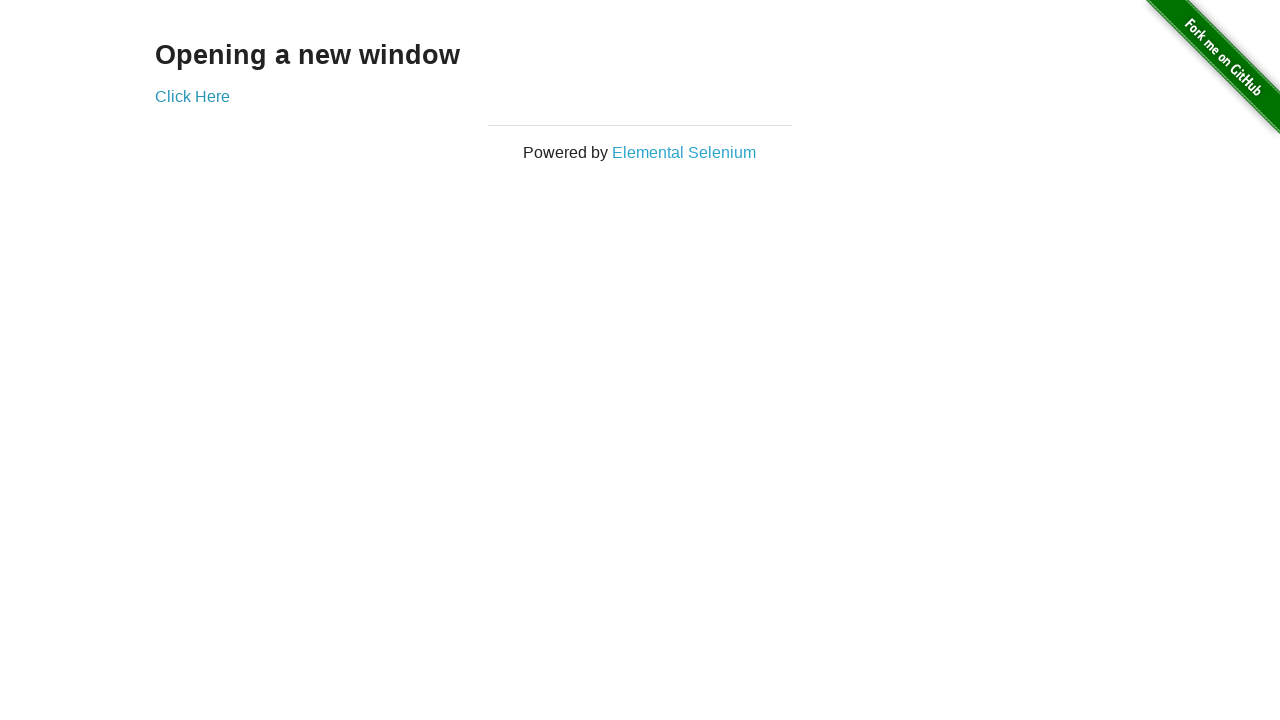

New tab loaded successfully
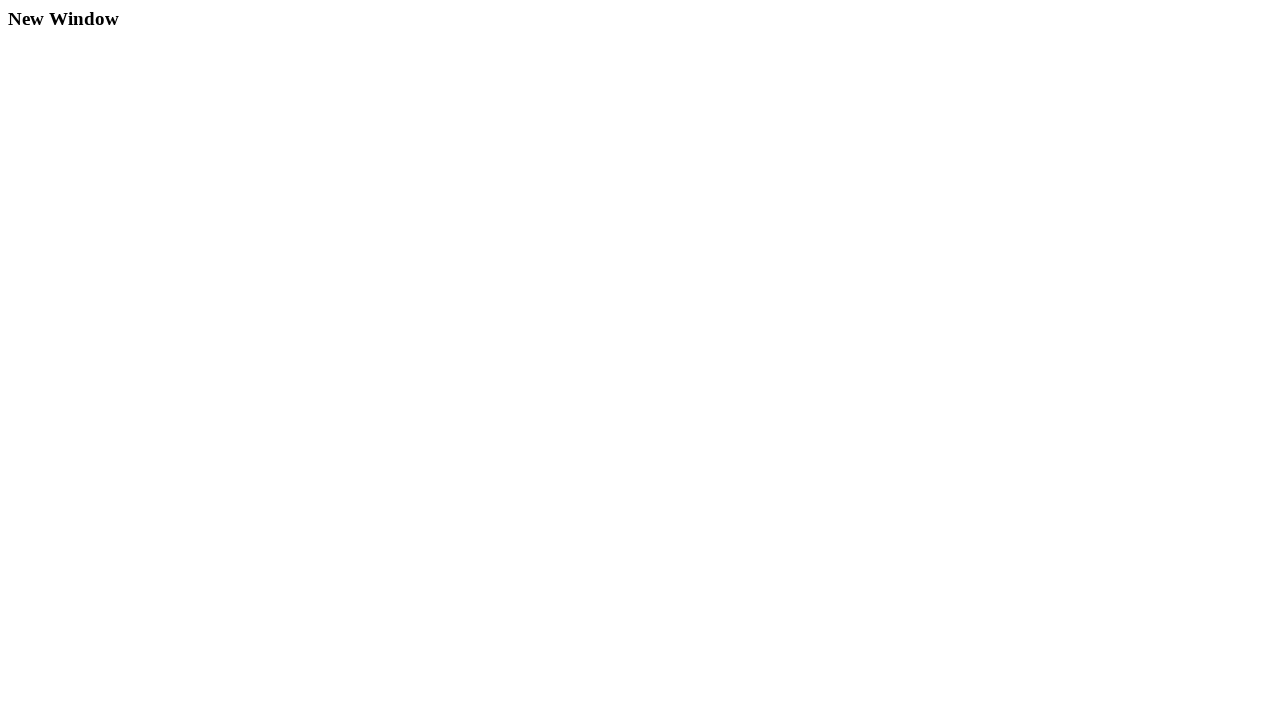

Verified new tab title is 'New Window'
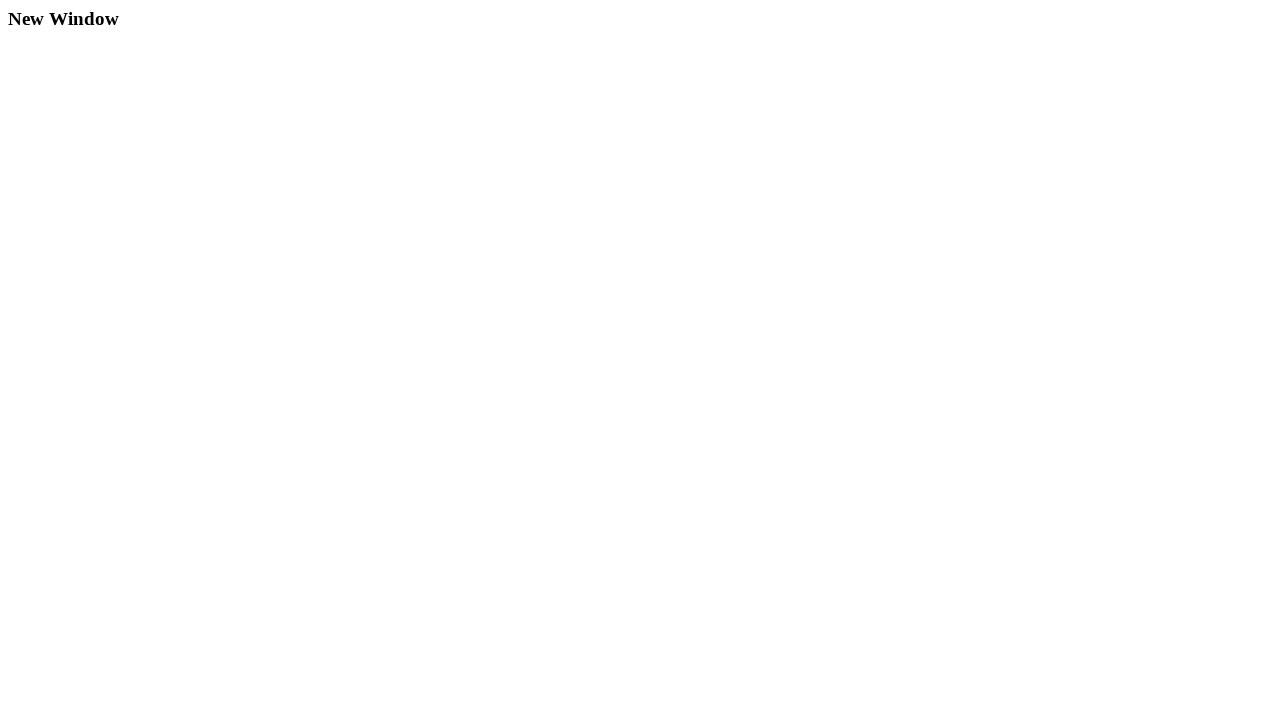

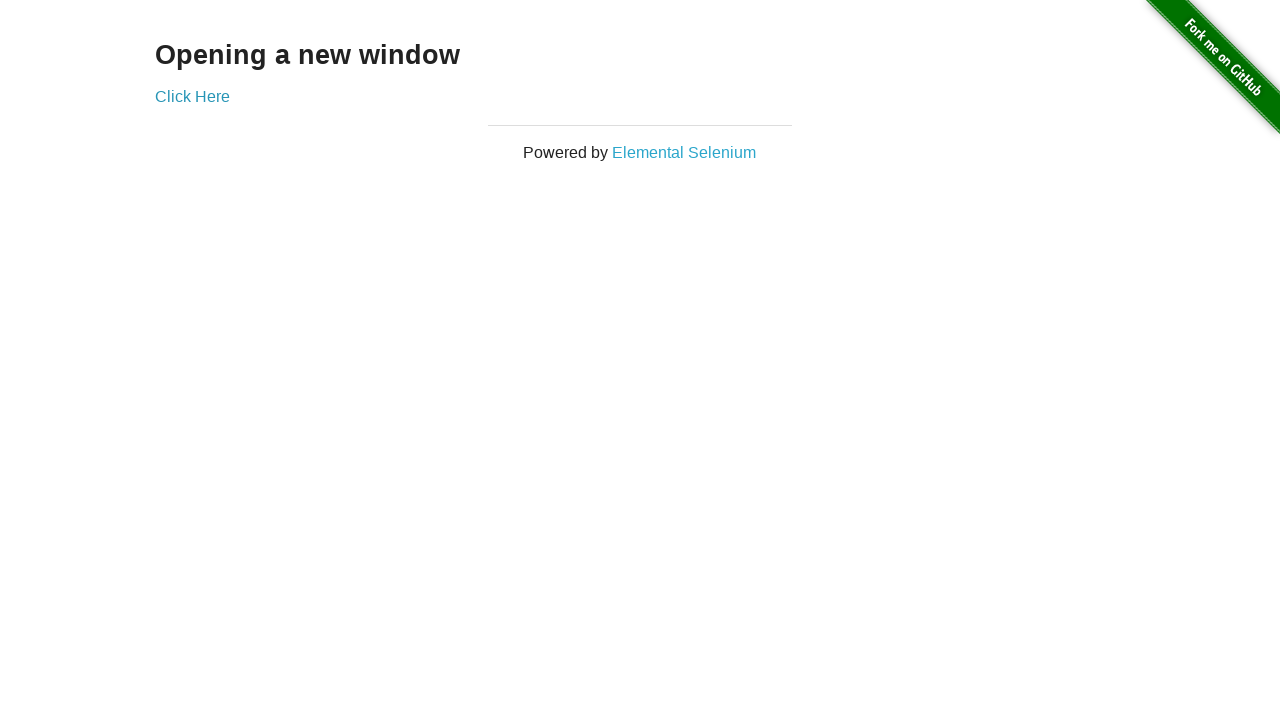